Tests a practice registration form by filling in personal details including name, email, gender, phone number, date of birth, hobbies, address, and state/city selection, then submits the form.

Starting URL: https://demoqa.com/automation-practice-form

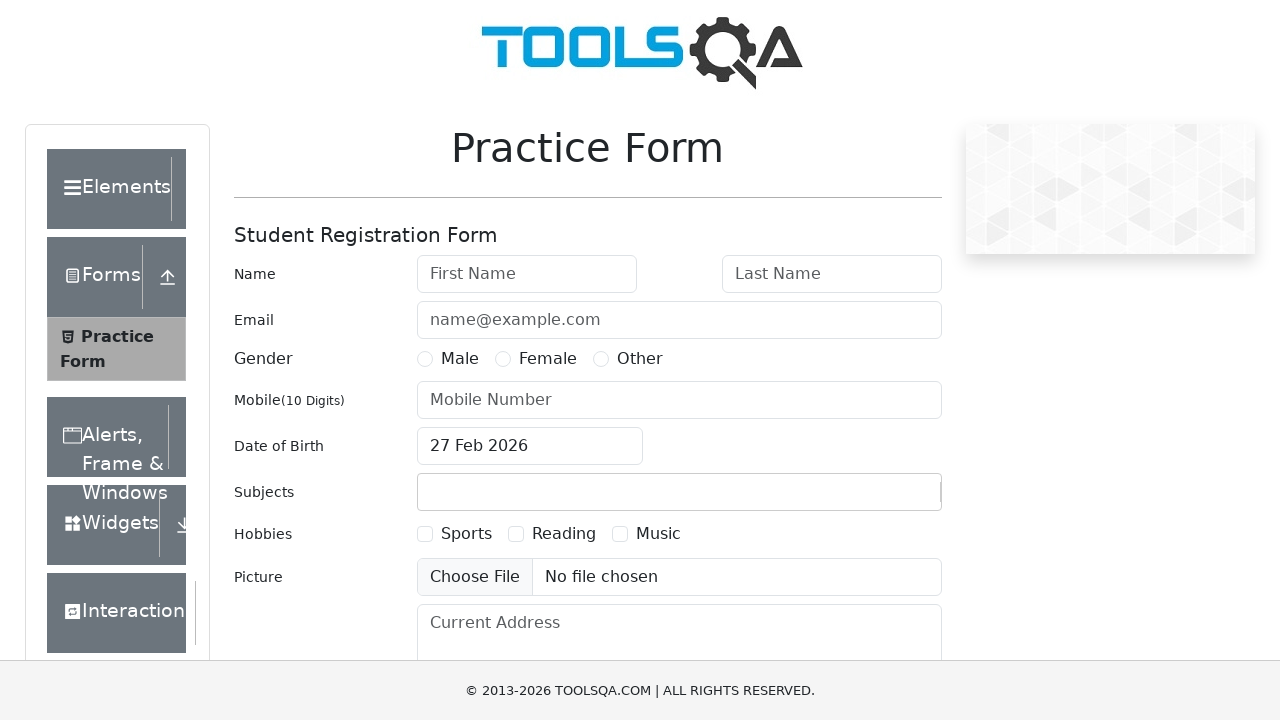

Filled first name field with 'Michael' on [id=firstName]
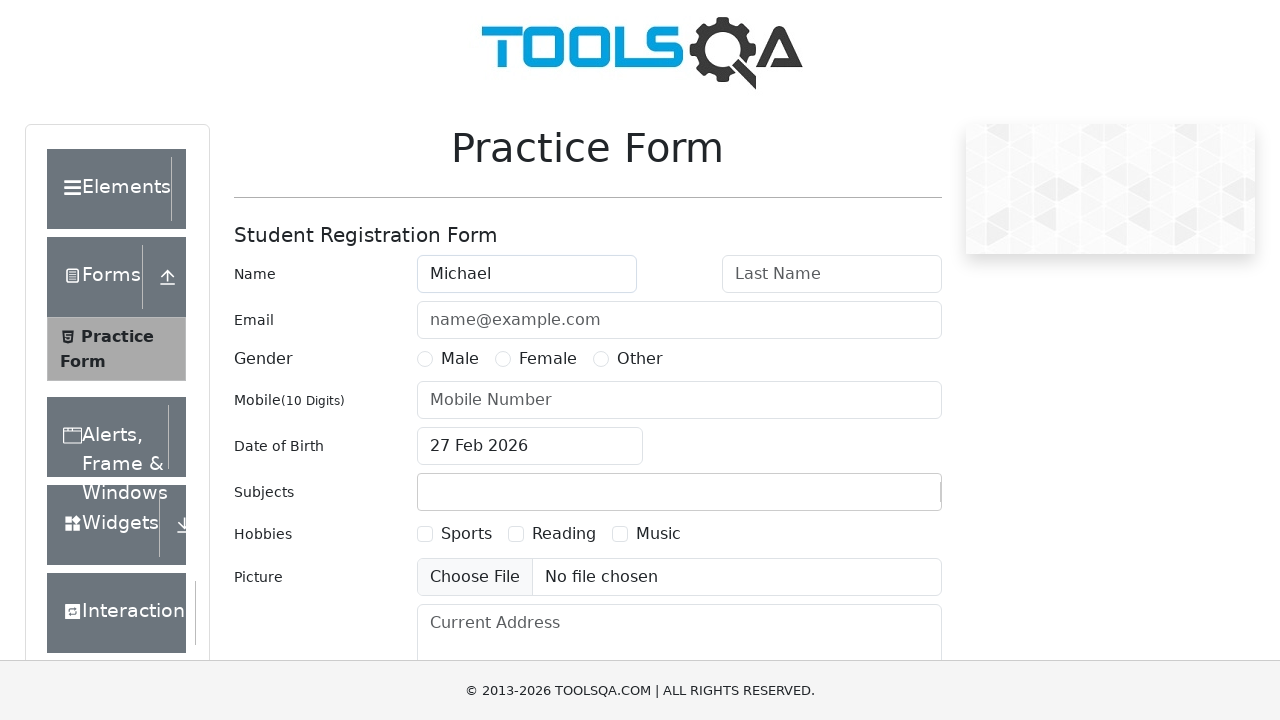

Filled last name field with 'Kors' on [id=lastName]
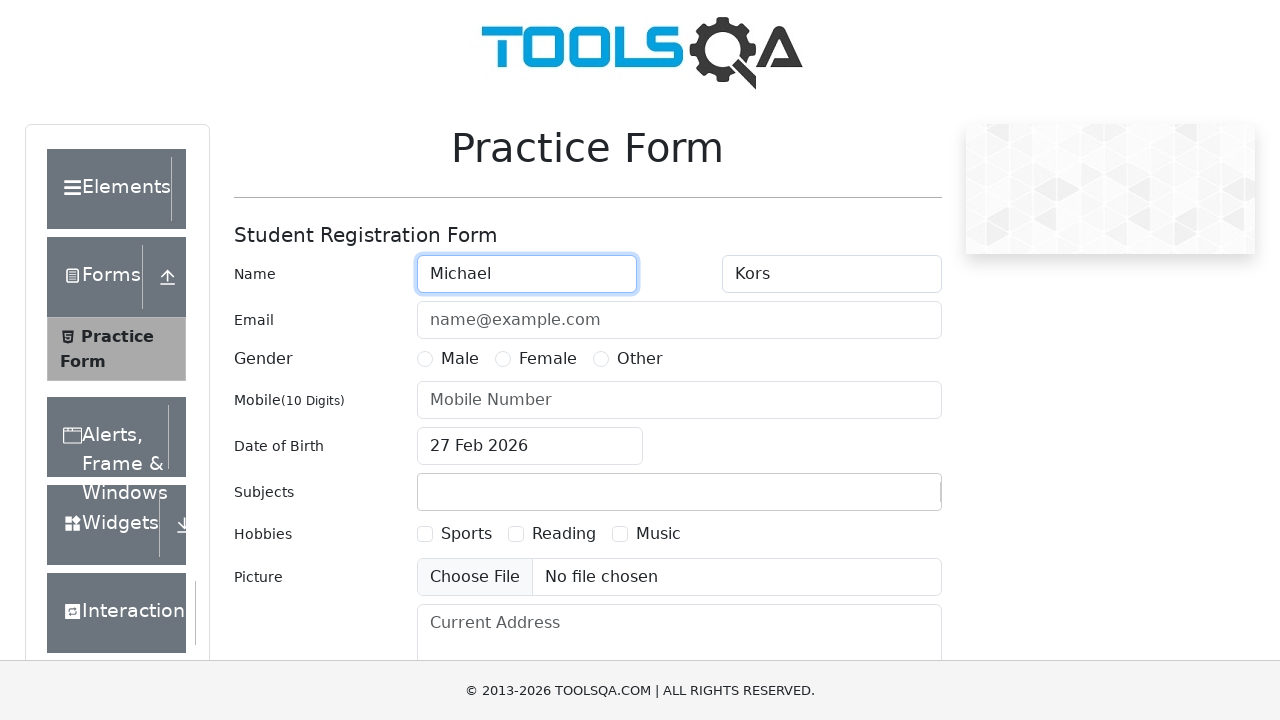

Filled email field with 'Michael@Kors.com' on [id=userEmail]
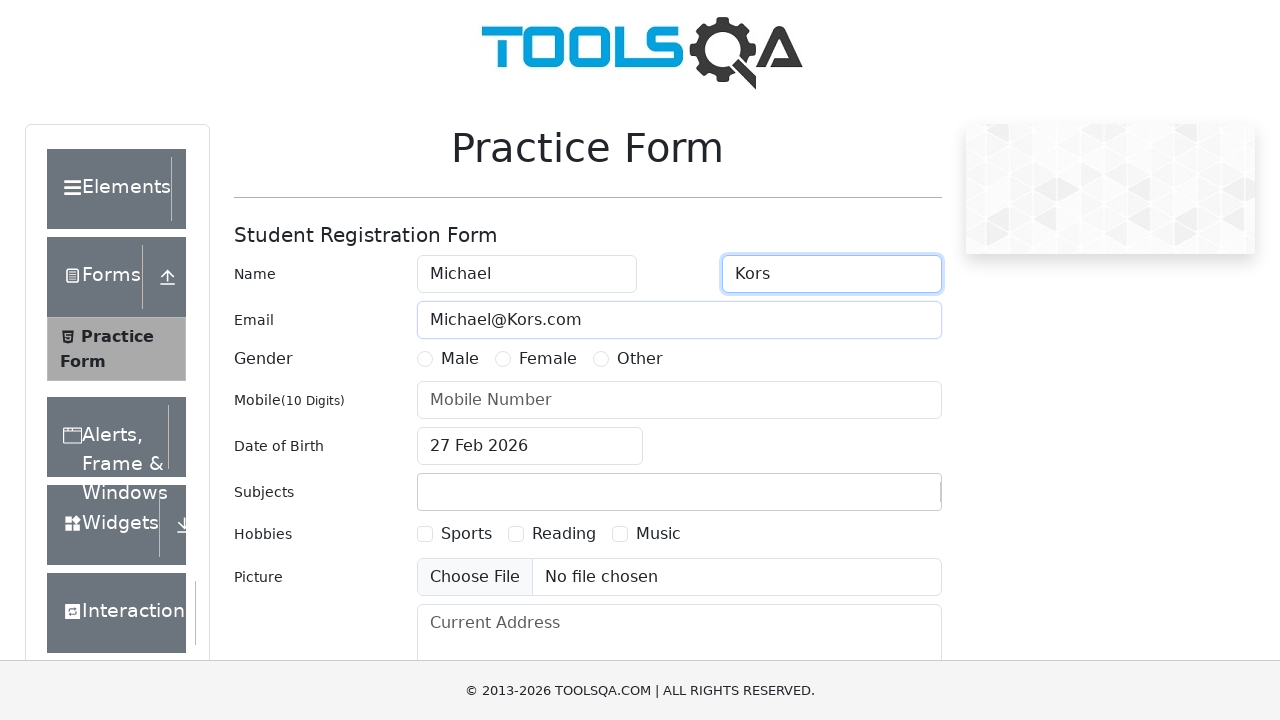

Selected Male gender option at (460, 359) on label[for="gender-radio-1"]
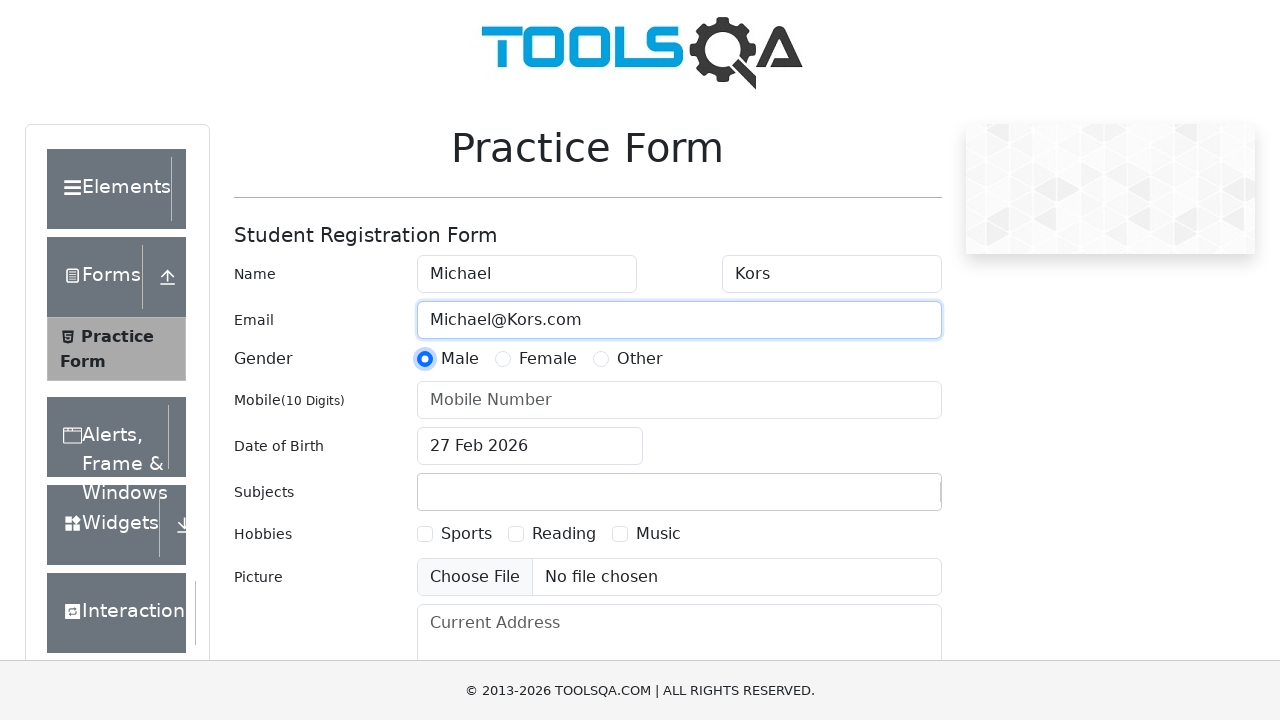

Filled phone number field with '8667095677' on [id=userNumber]
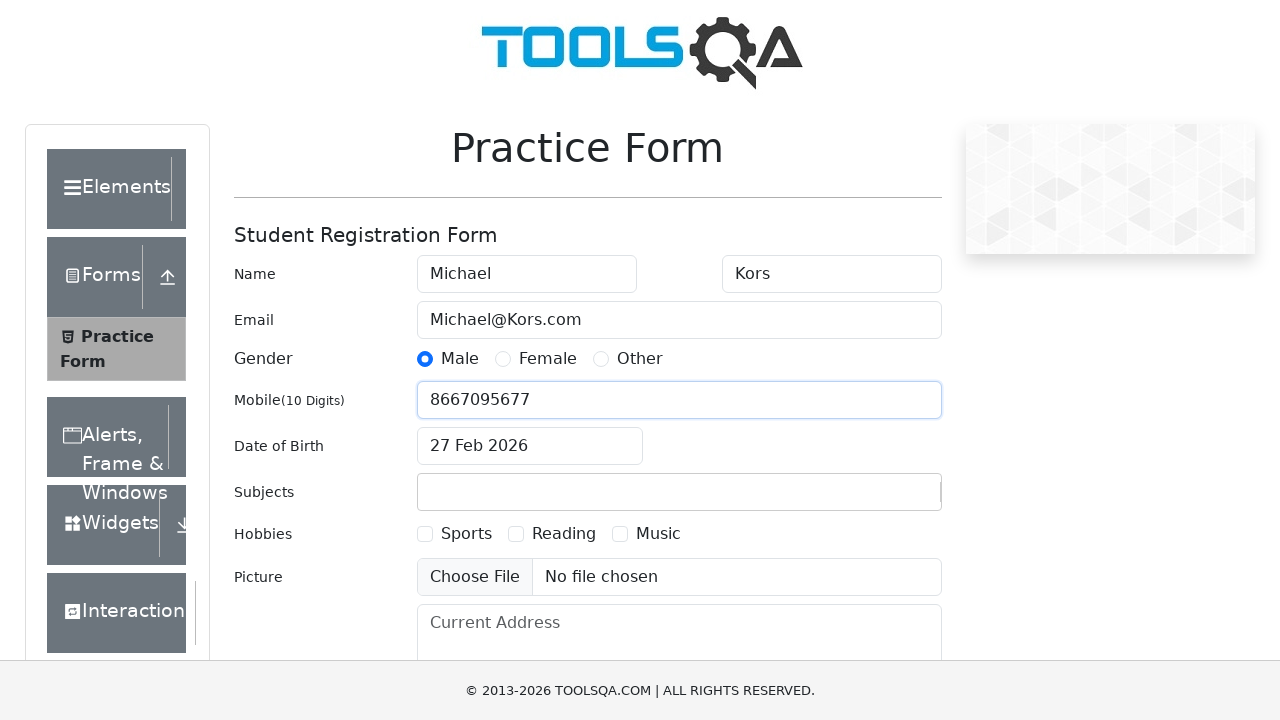

Clicked date of birth input field at (530, 446) on #dateOfBirthInput
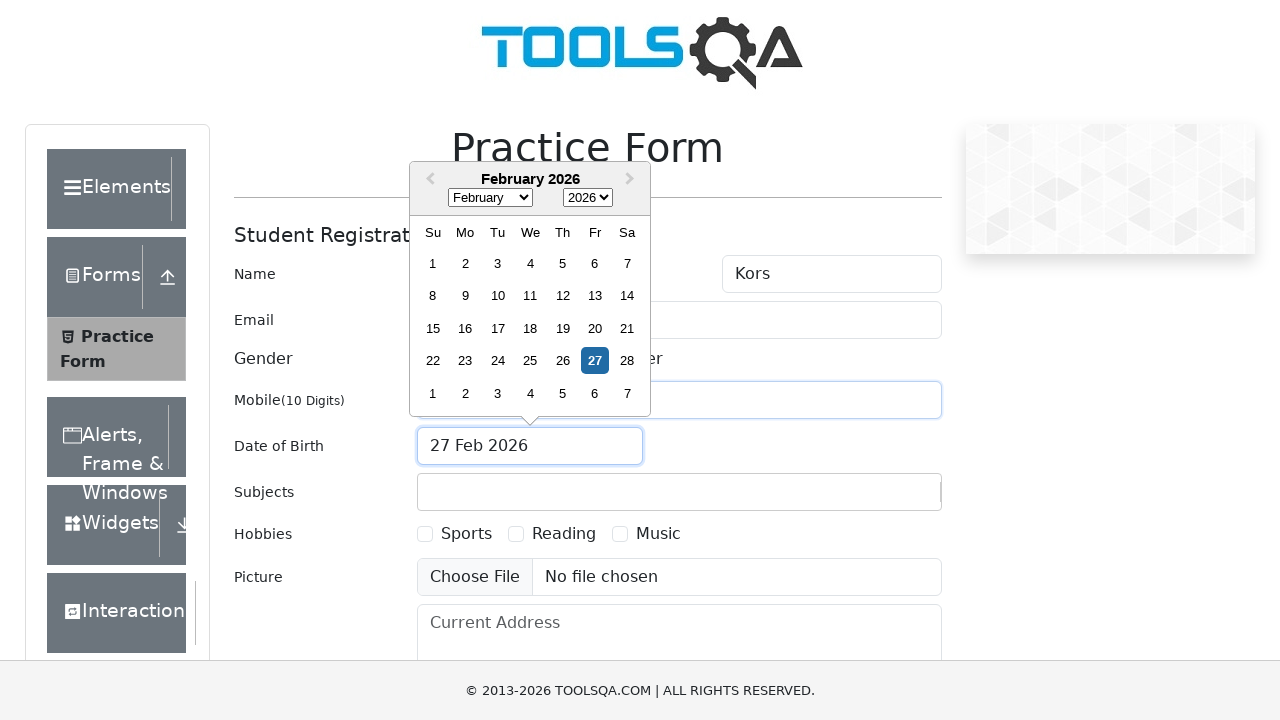

Selected month August (7) from date picker on .react-datepicker__month-select
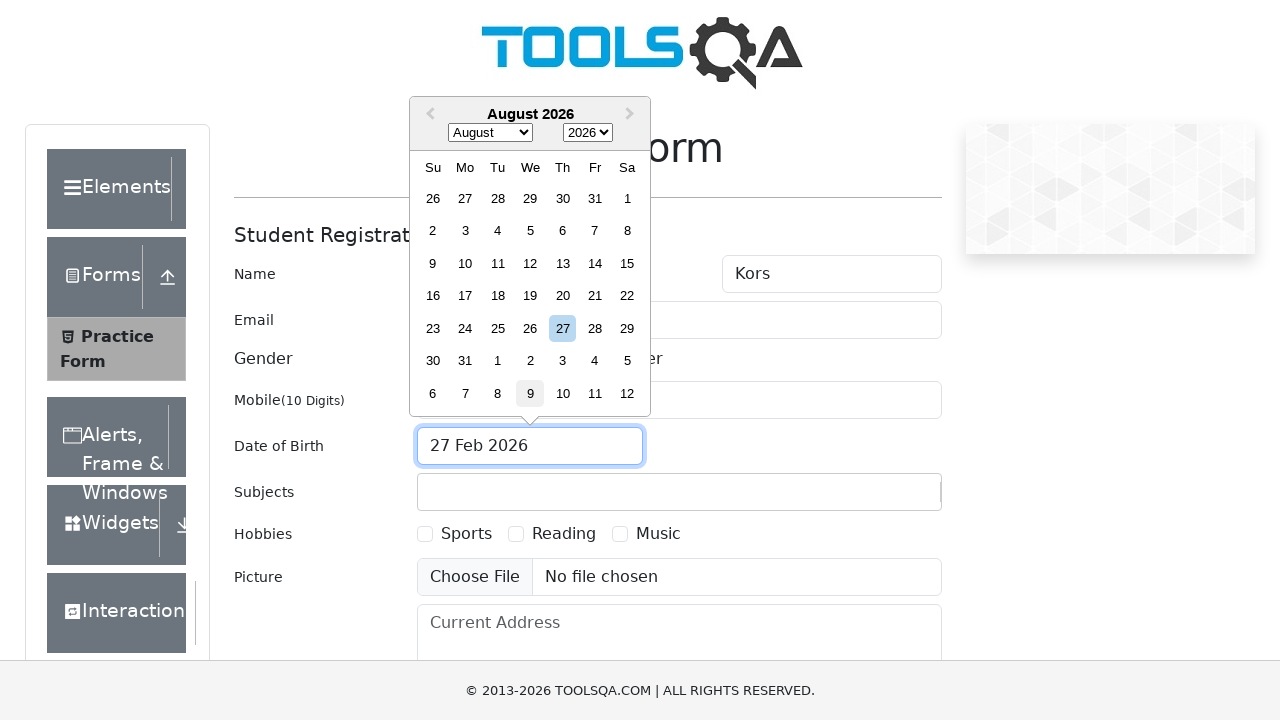

Selected year 1959 from date picker on .react-datepicker__year-select
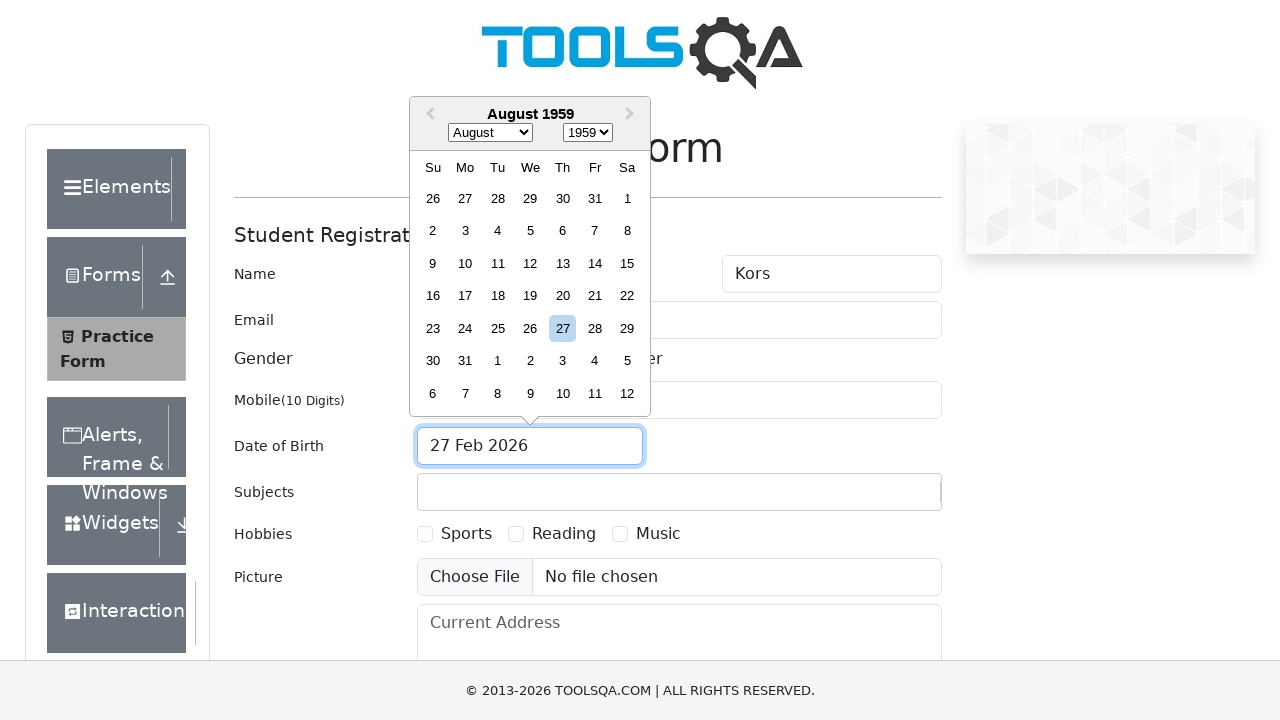

Selected date August 9th, 1959 at (433, 263) on div[aria-label="Choose Sunday, August 9th, 1959"]
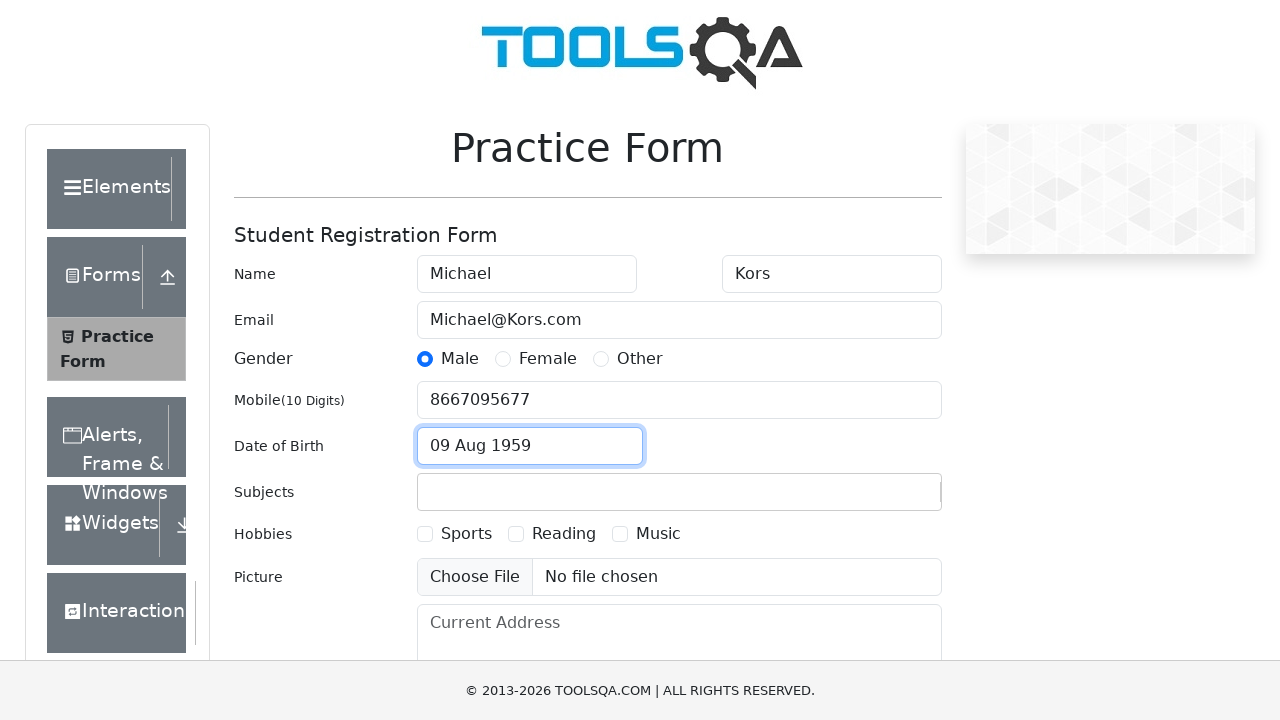

Selected first hobby checkbox at (466, 534) on label[for="hobbies-checkbox-1"]
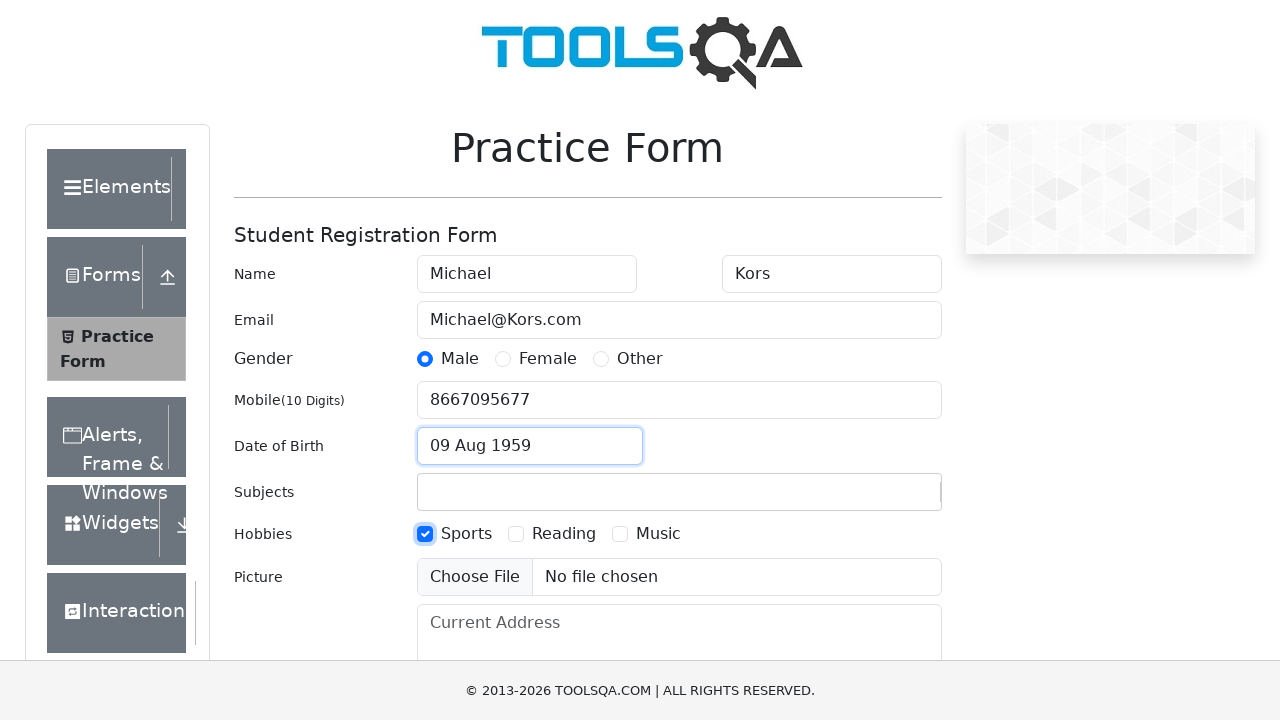

Selected second hobby checkbox at (564, 534) on label[for="hobbies-checkbox-2"]
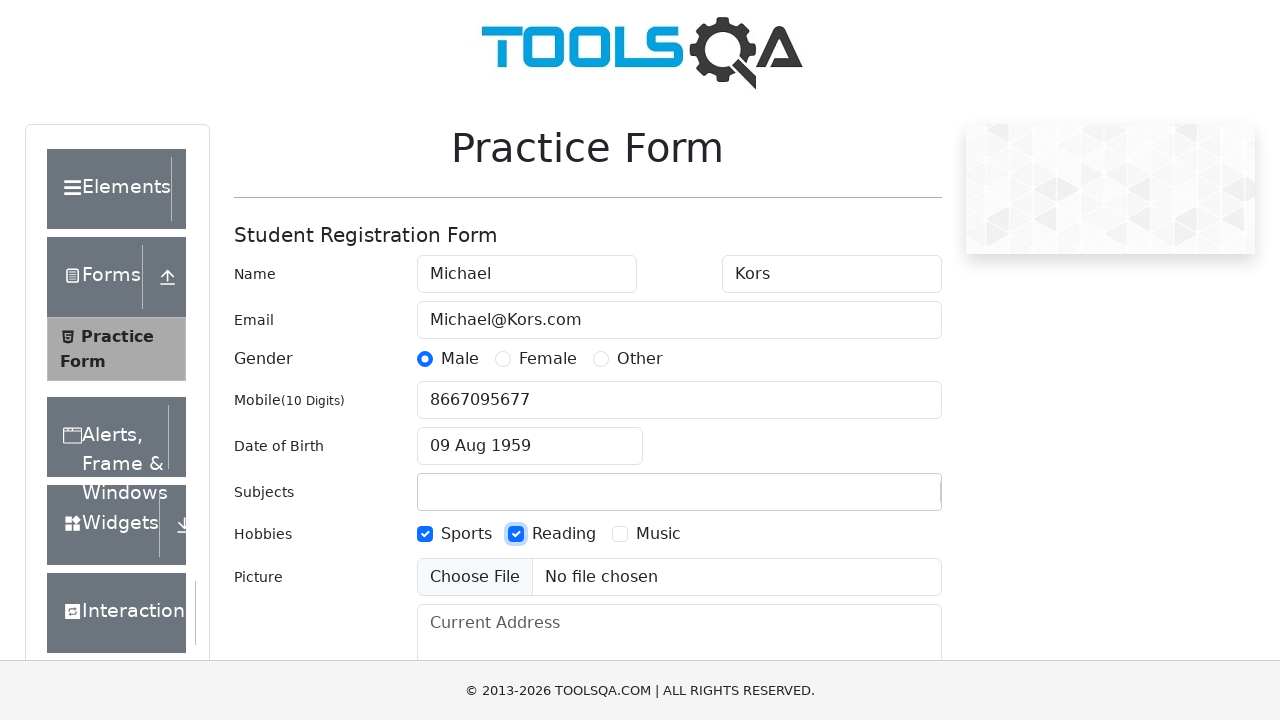

Filled current address with 'Rodriguez side, LA 93111' on [id=currentAddress]
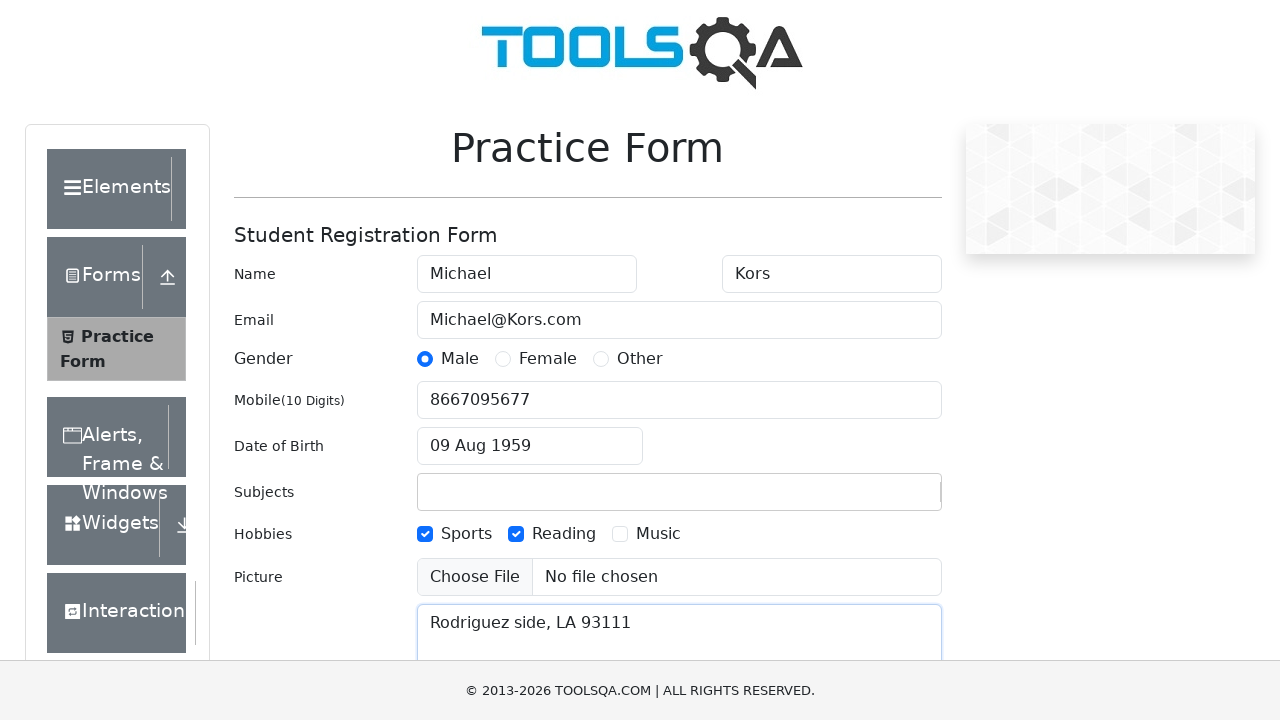

Scrolled to state dropdown
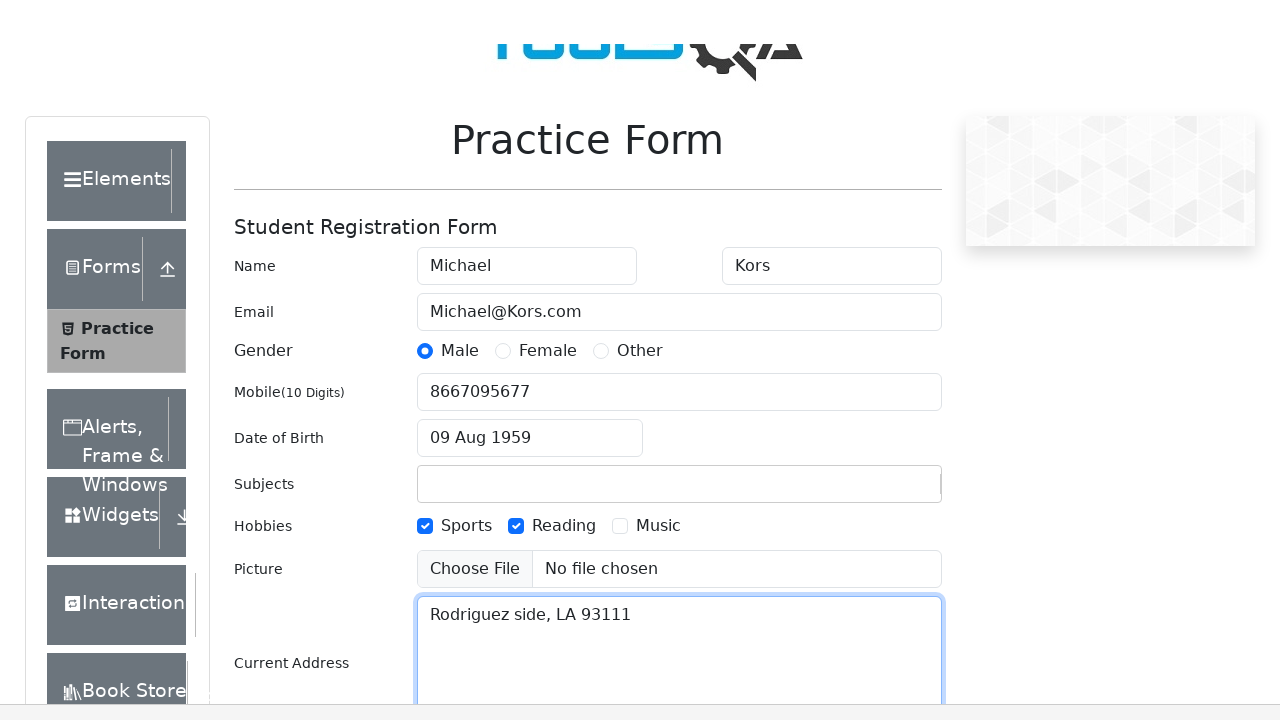

Clicked state dropdown to open options at (527, 437) on #state
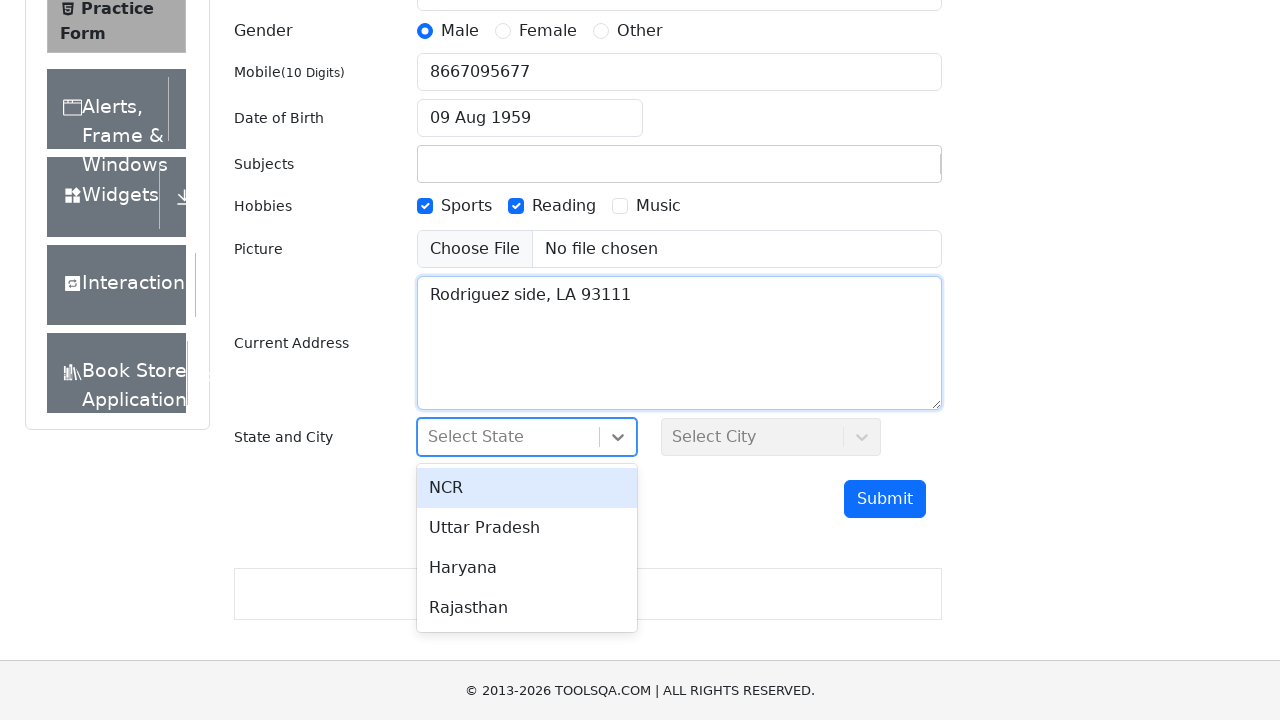

Selected 'Uttar Pradesh' from state dropdown at (527, 528) on text=Uttar Pradesh
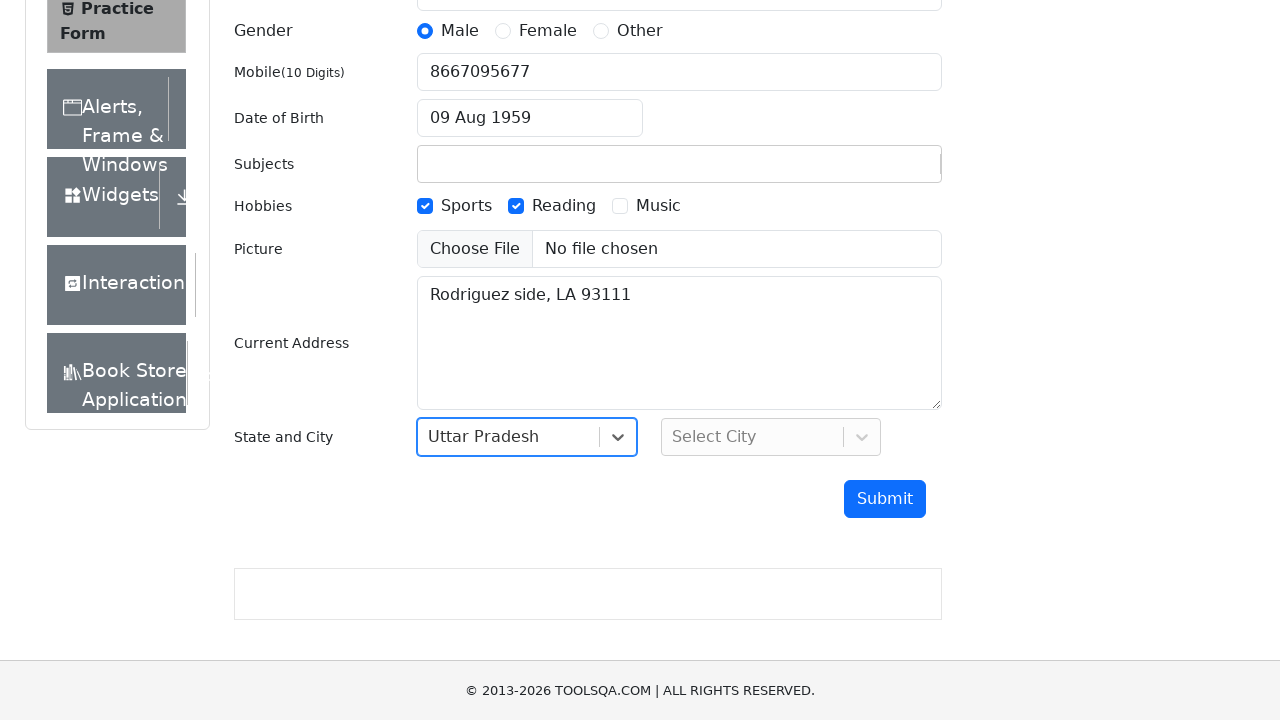

Clicked submit button to submit the registration form at (885, 499) on [id=submit]
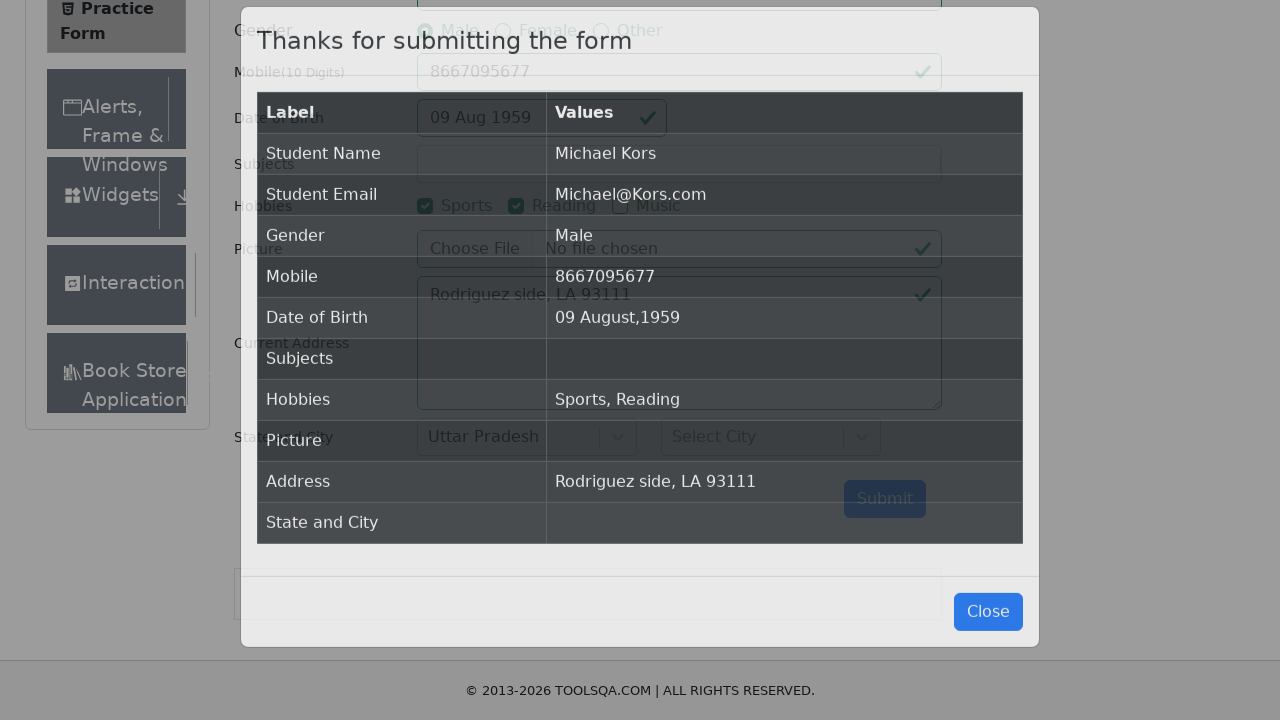

Closed the success confirmation modal at (988, 634) on [id=closeLargeModal]
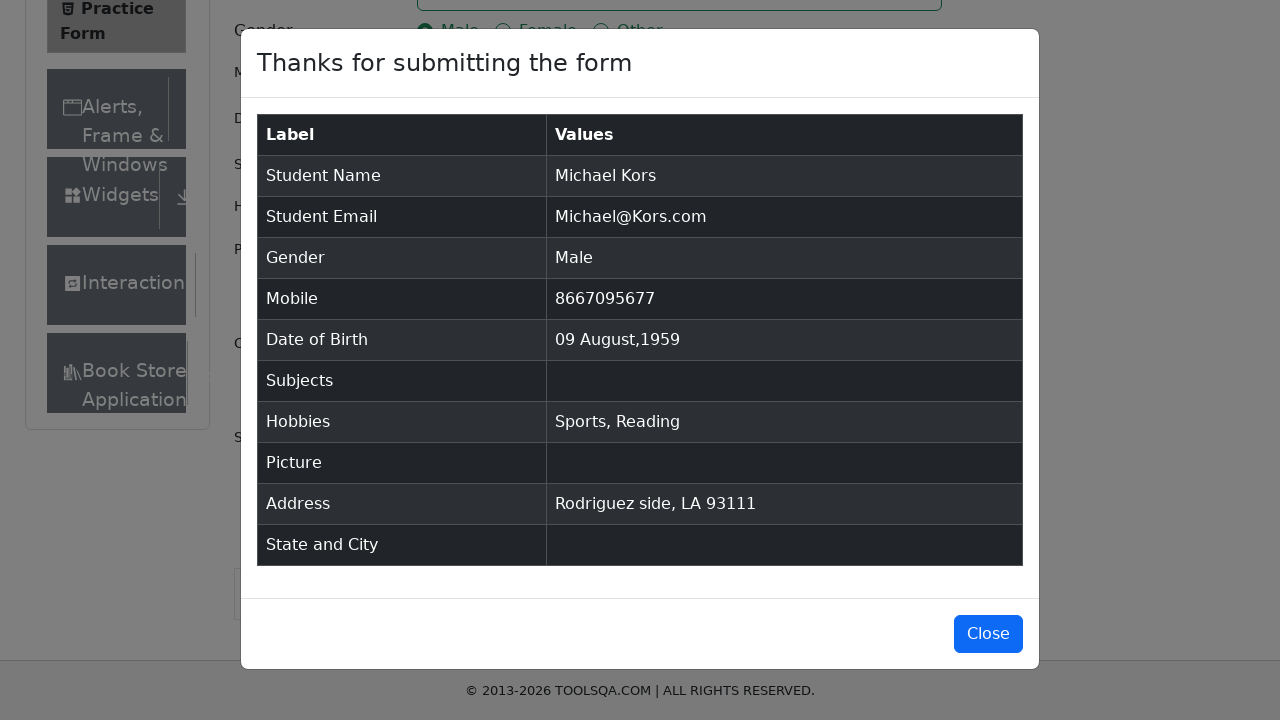

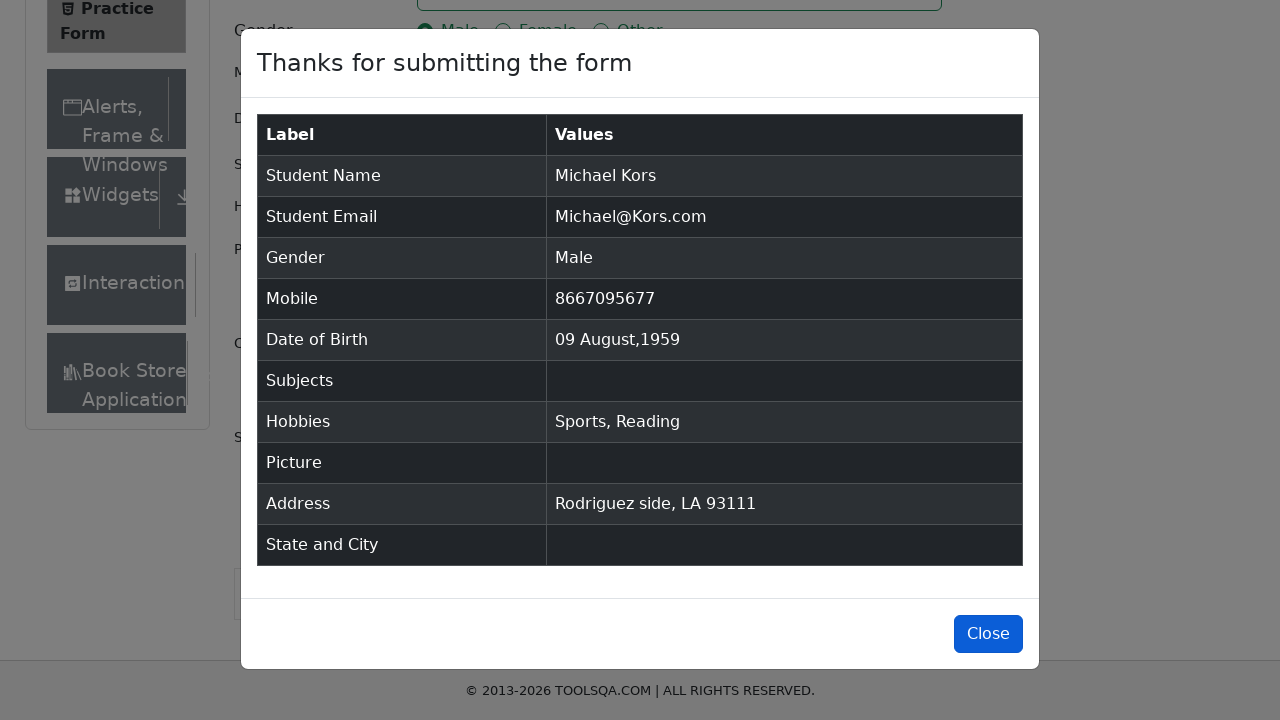